Tests browser scope limitation and multi-tab handling by counting links in different sections of a page and opening footer links in new tabs

Starting URL: https://qaclickacademy.com/practice.php/

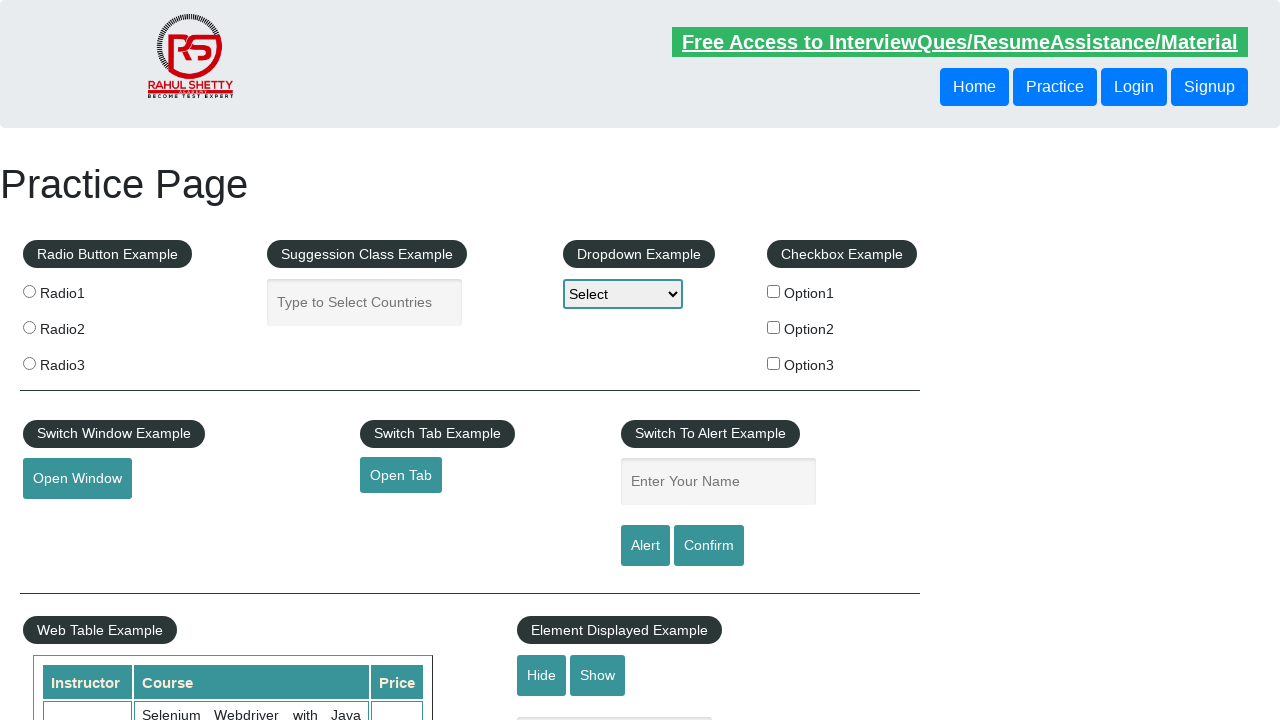

Counted all links on page: 27 total links found
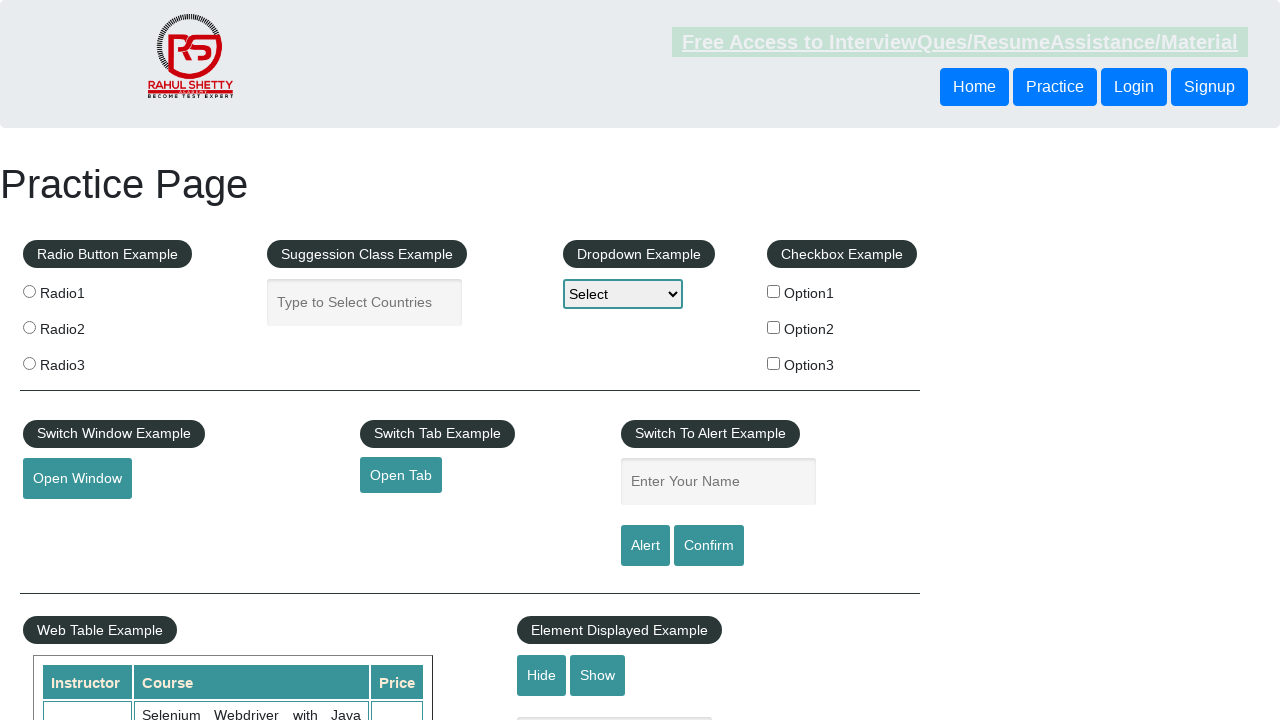

Located footer section with ID 'gf-BIG'
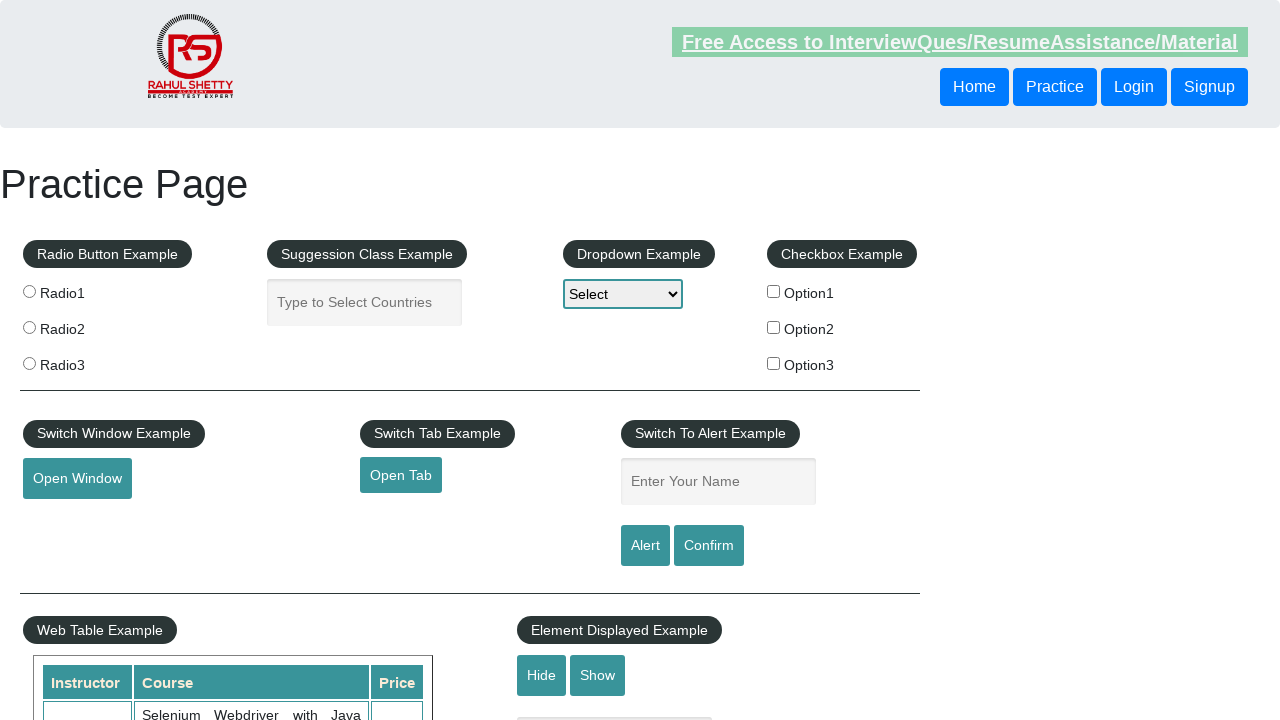

Counted footer links: 20 links found in footer
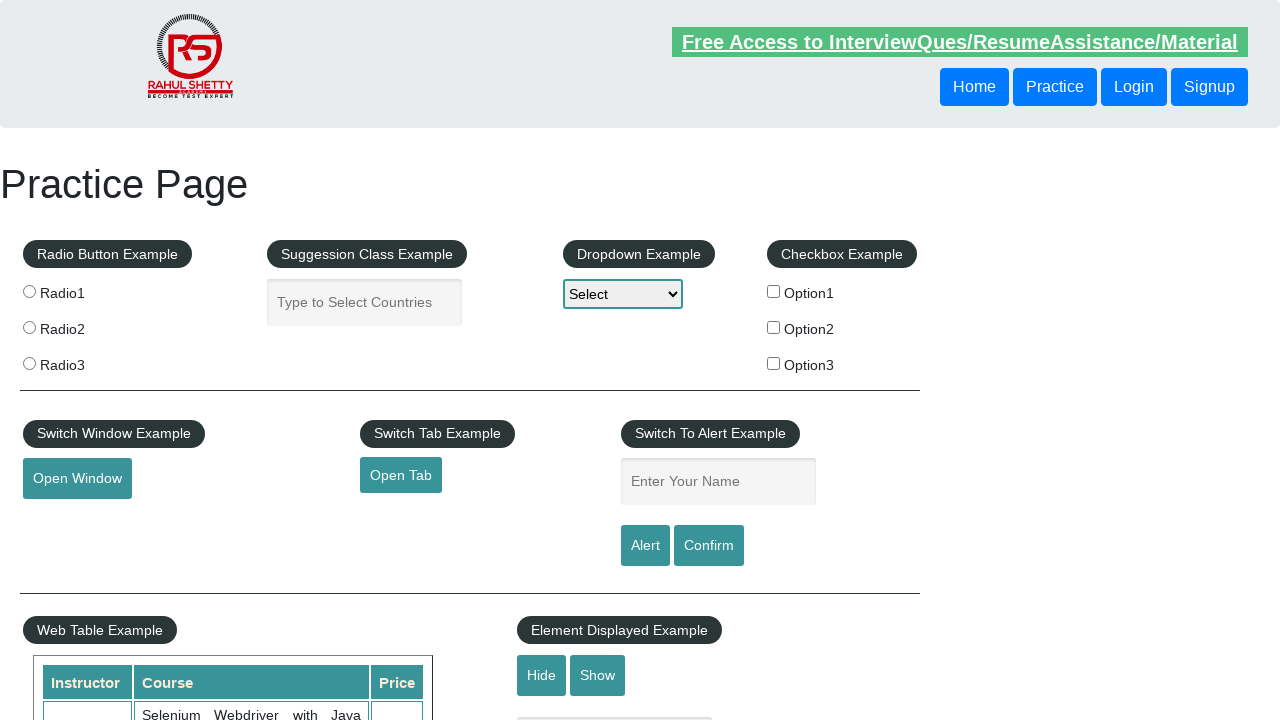

Located first column of footer
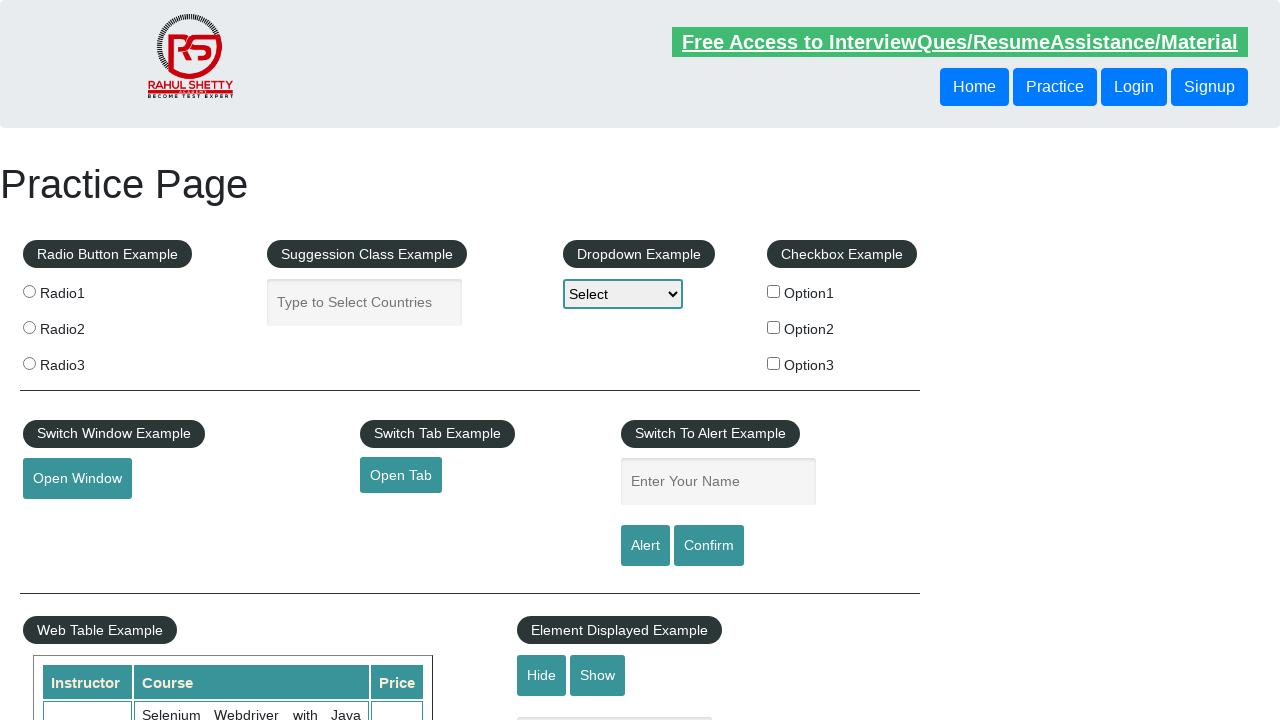

Counted first column links: 5 links found in first column
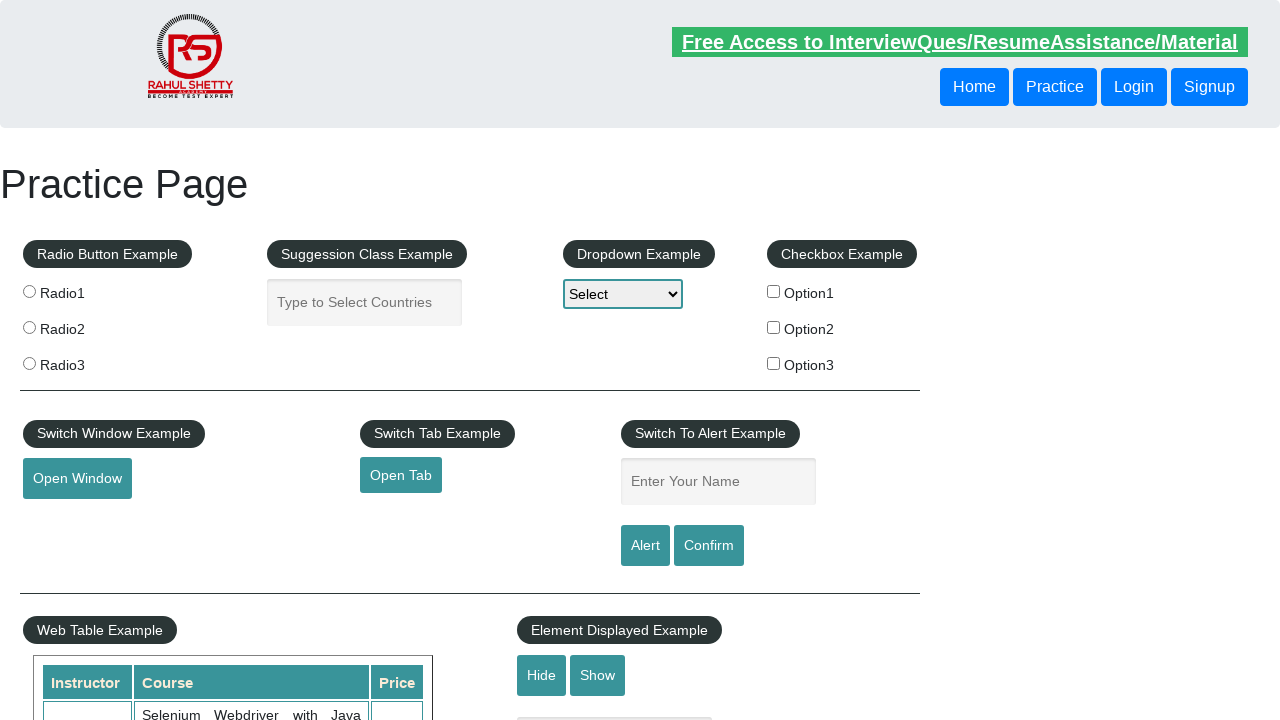

Opened footer link 1 in new tab using Ctrl+click at (68, 520) on #gf-BIG >> td:nth-child(1) ul >> a >> nth=1
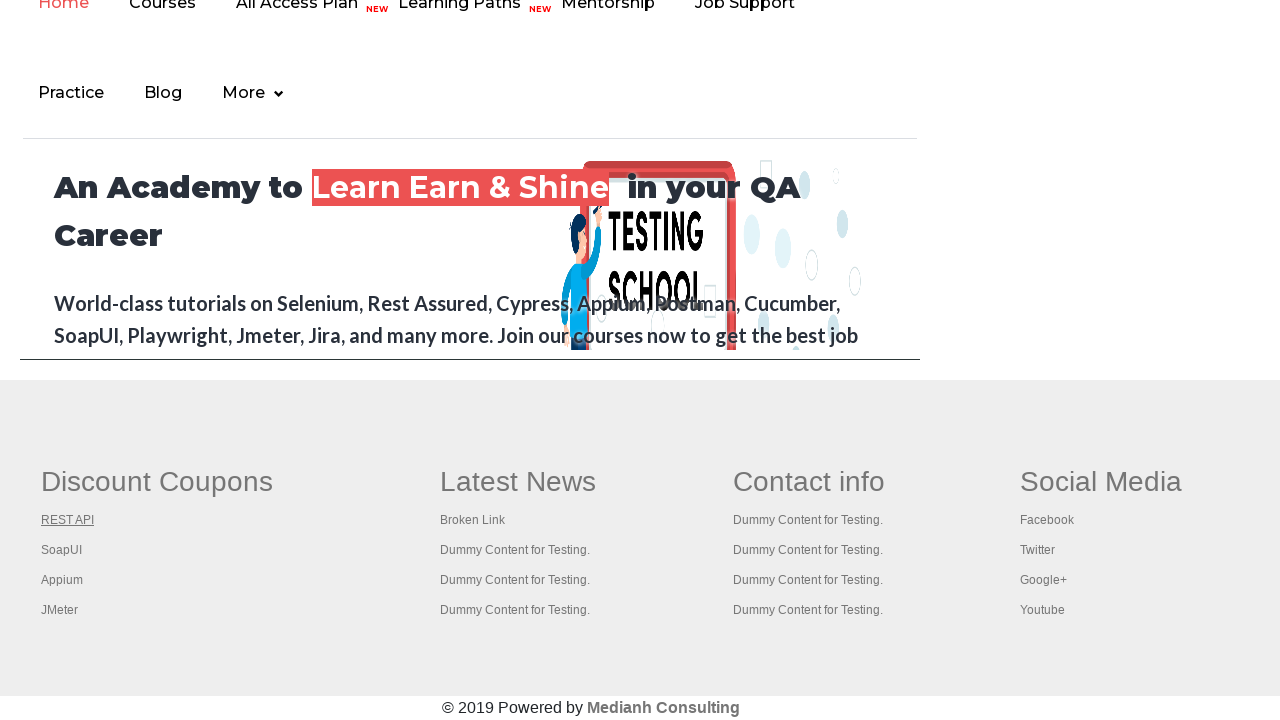

Opened footer link 2 in new tab using Ctrl+click at (62, 550) on #gf-BIG >> td:nth-child(1) ul >> a >> nth=2
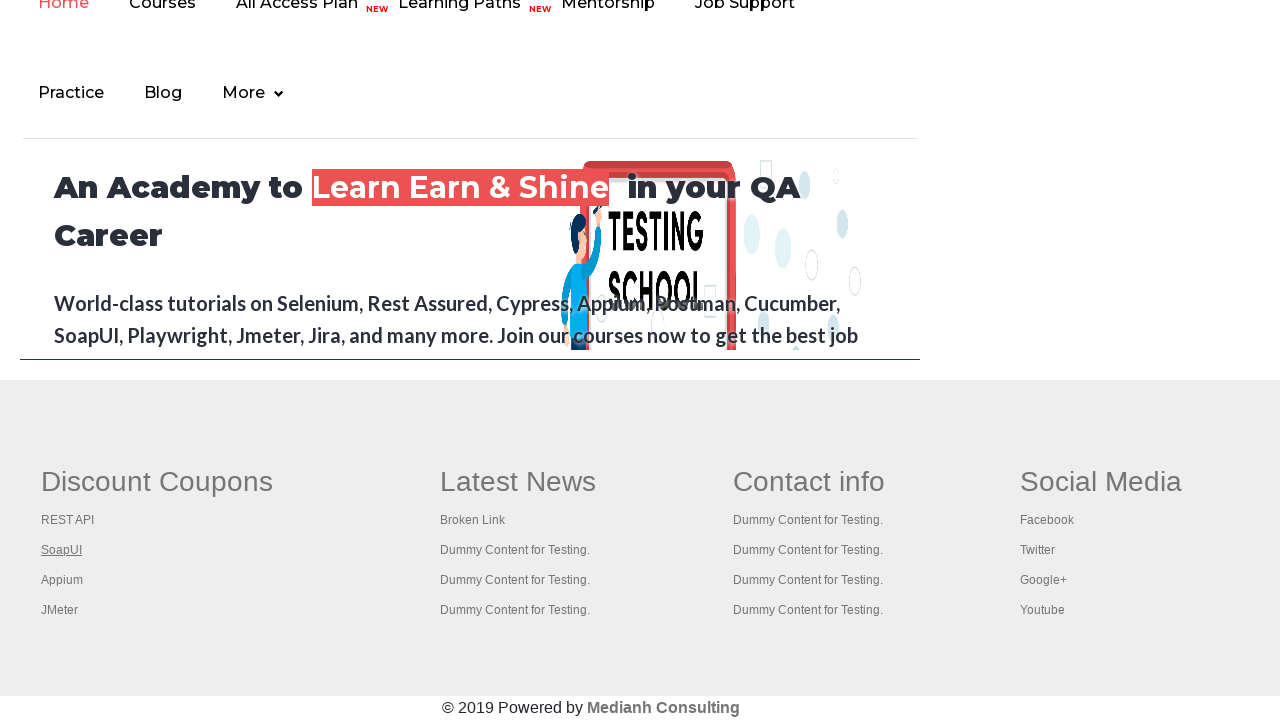

Opened footer link 3 in new tab using Ctrl+click at (62, 580) on #gf-BIG >> td:nth-child(1) ul >> a >> nth=3
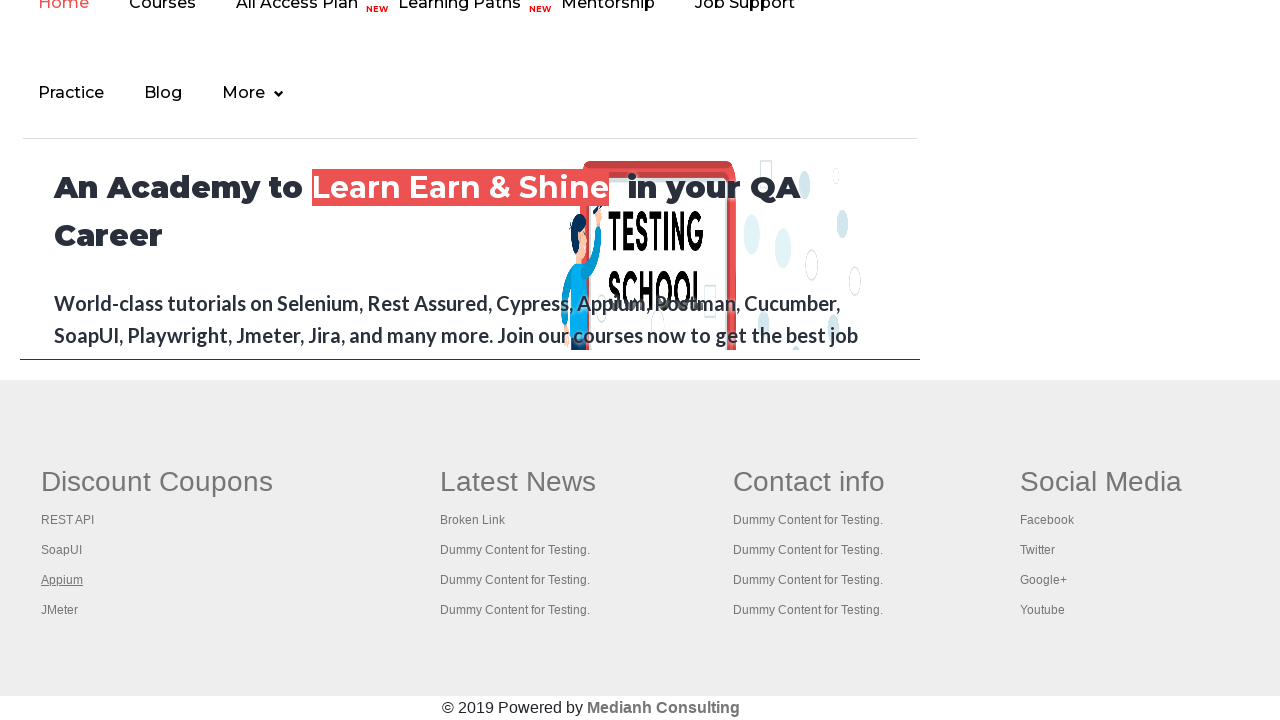

Opened footer link 4 in new tab using Ctrl+click at (60, 610) on #gf-BIG >> td:nth-child(1) ul >> a >> nth=4
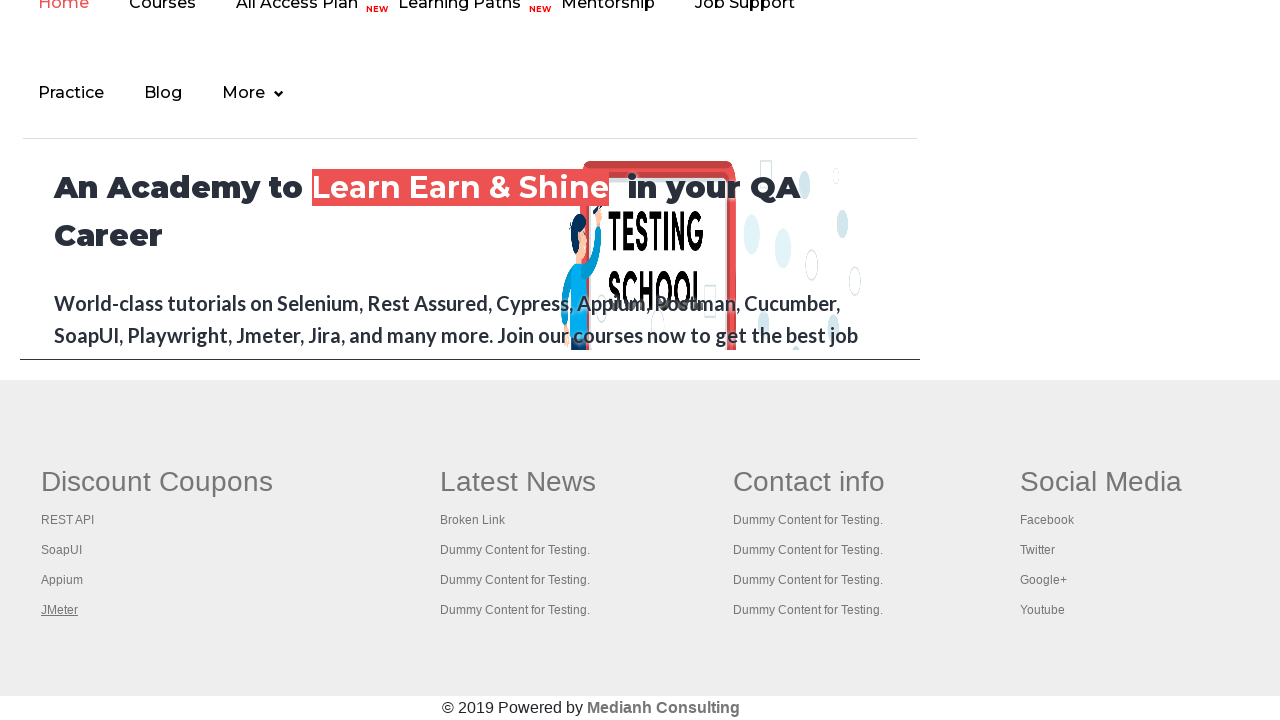

Retrieved all open pages/tabs: 5 tabs currently open
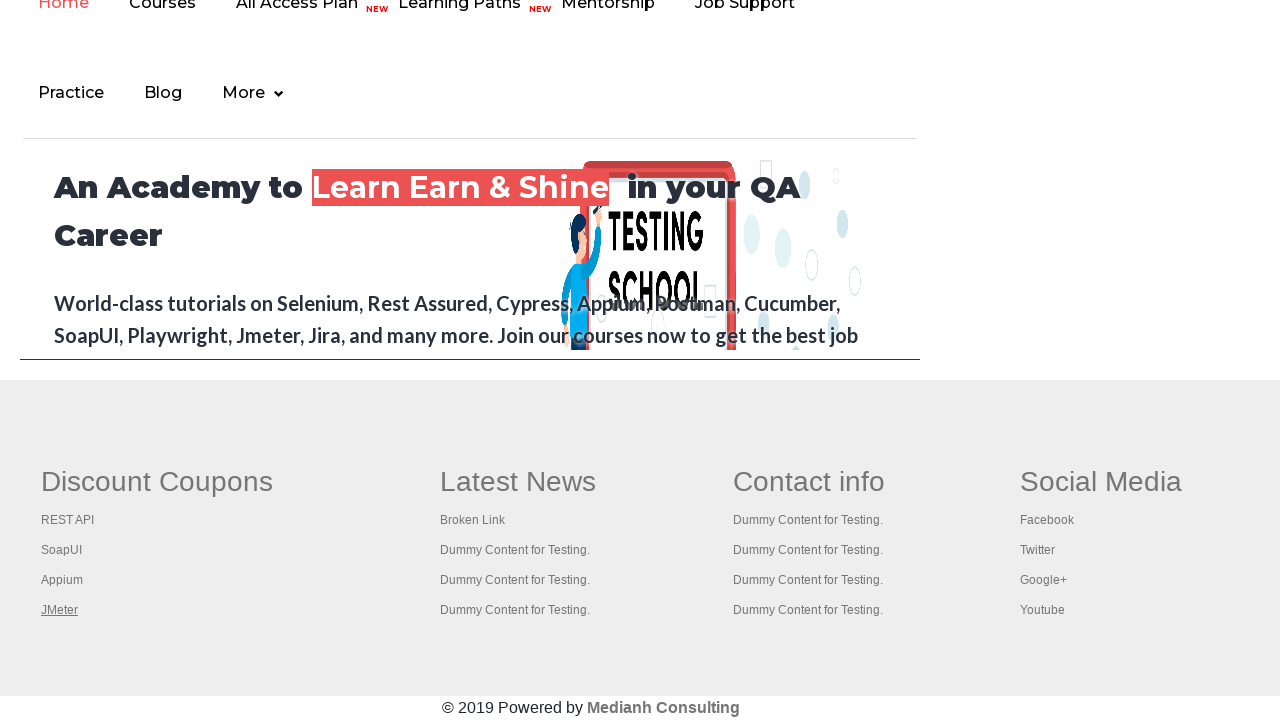

Brought tab to front with title: Practice Page
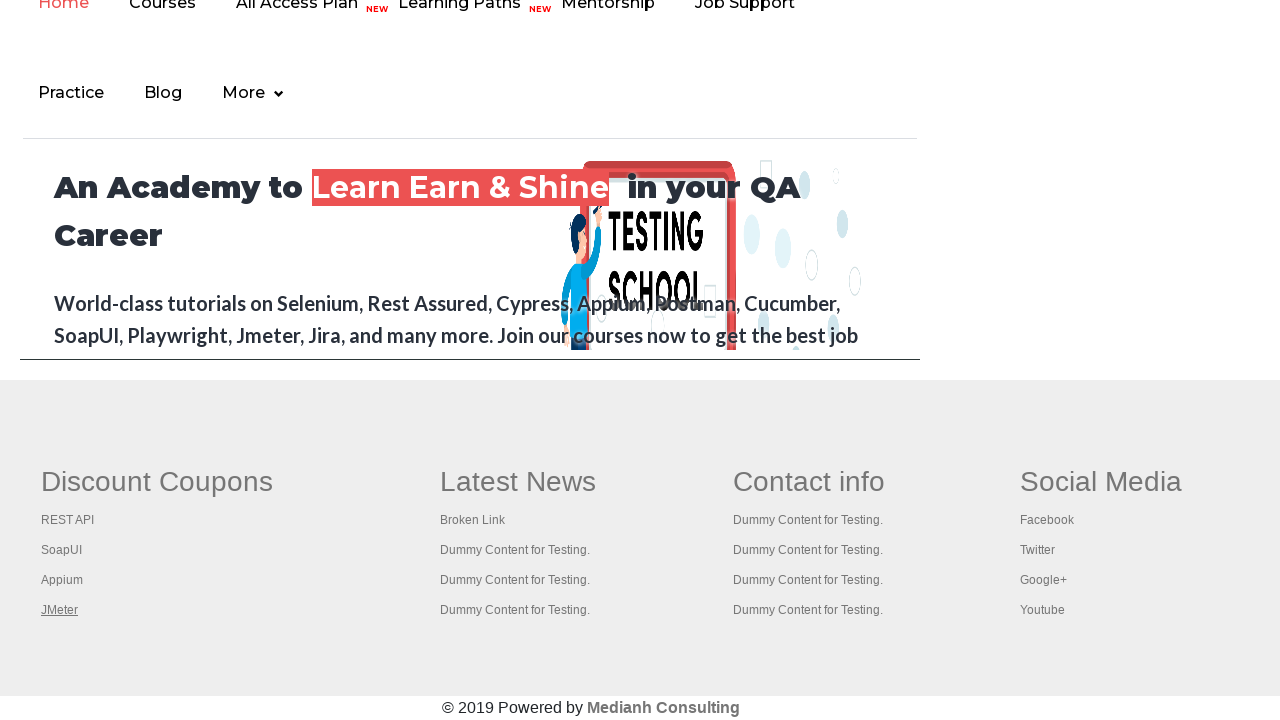

Brought tab to front with title: REST API Tutorial
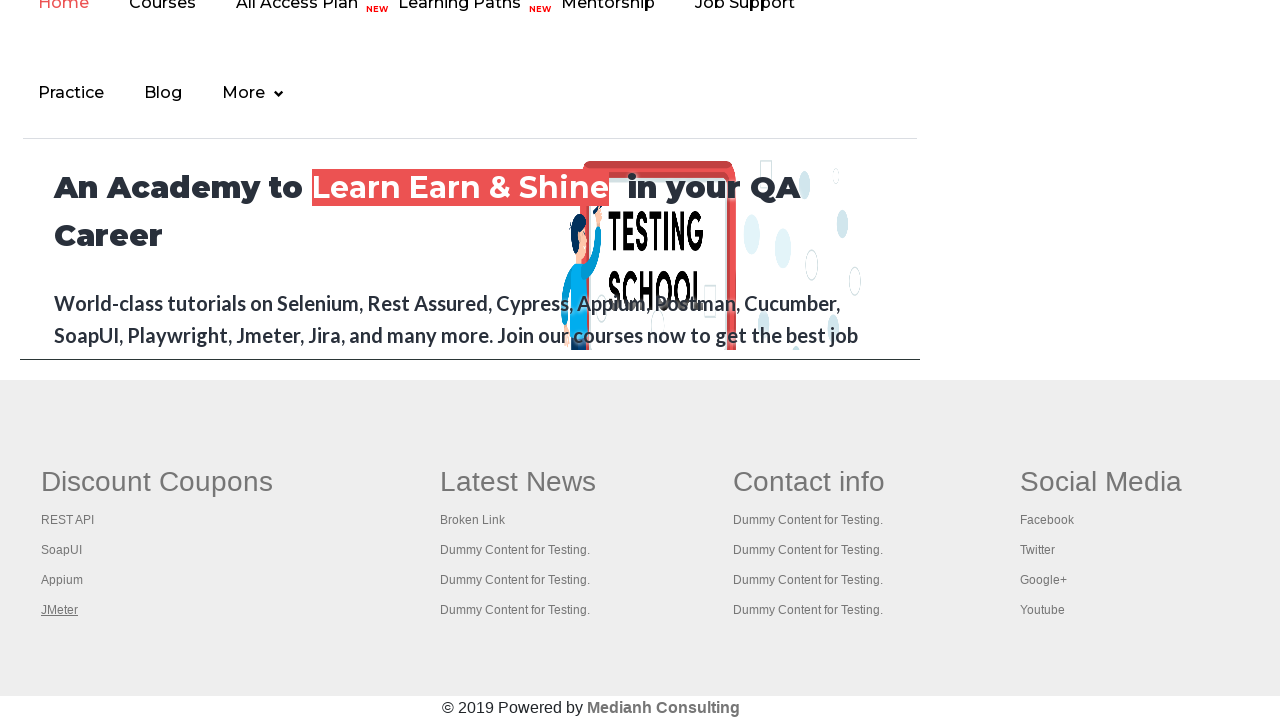

Brought tab to front with title: The World’s Most Popular API Testing Tool | SoapUI
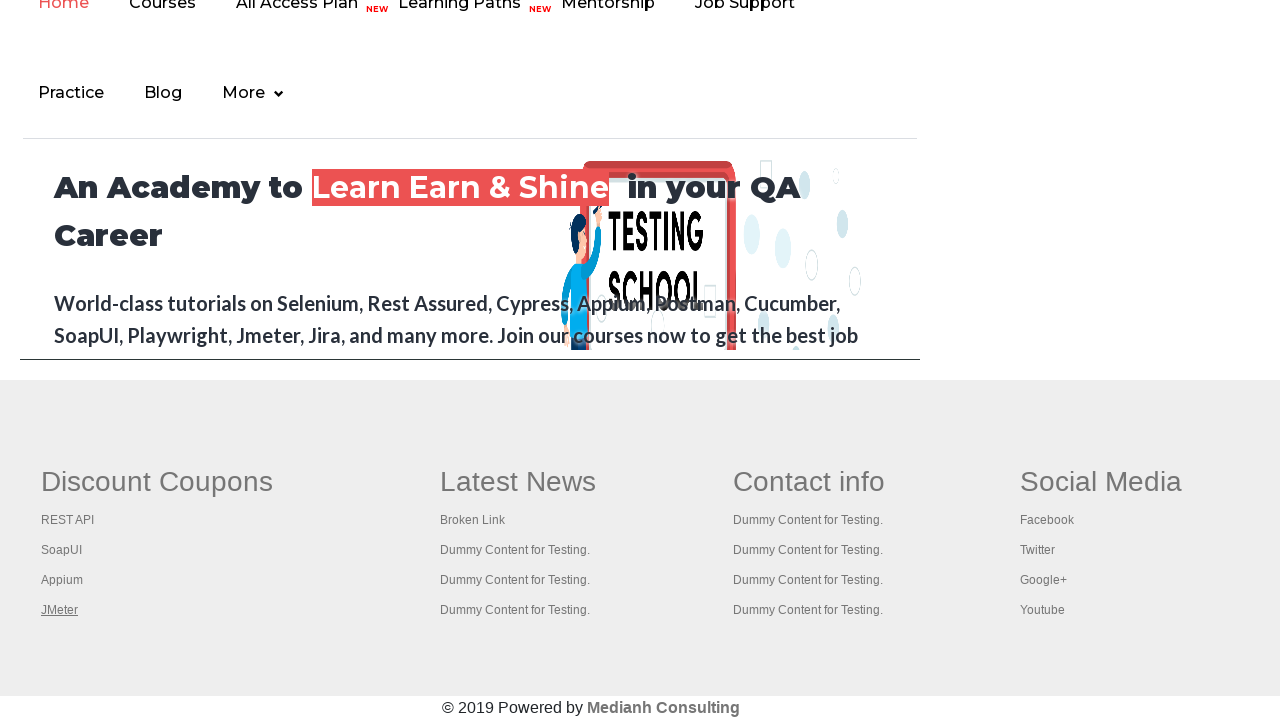

Brought tab to front with title: Appium tutorial for Mobile Apps testing | RahulShetty Academy | Rahul
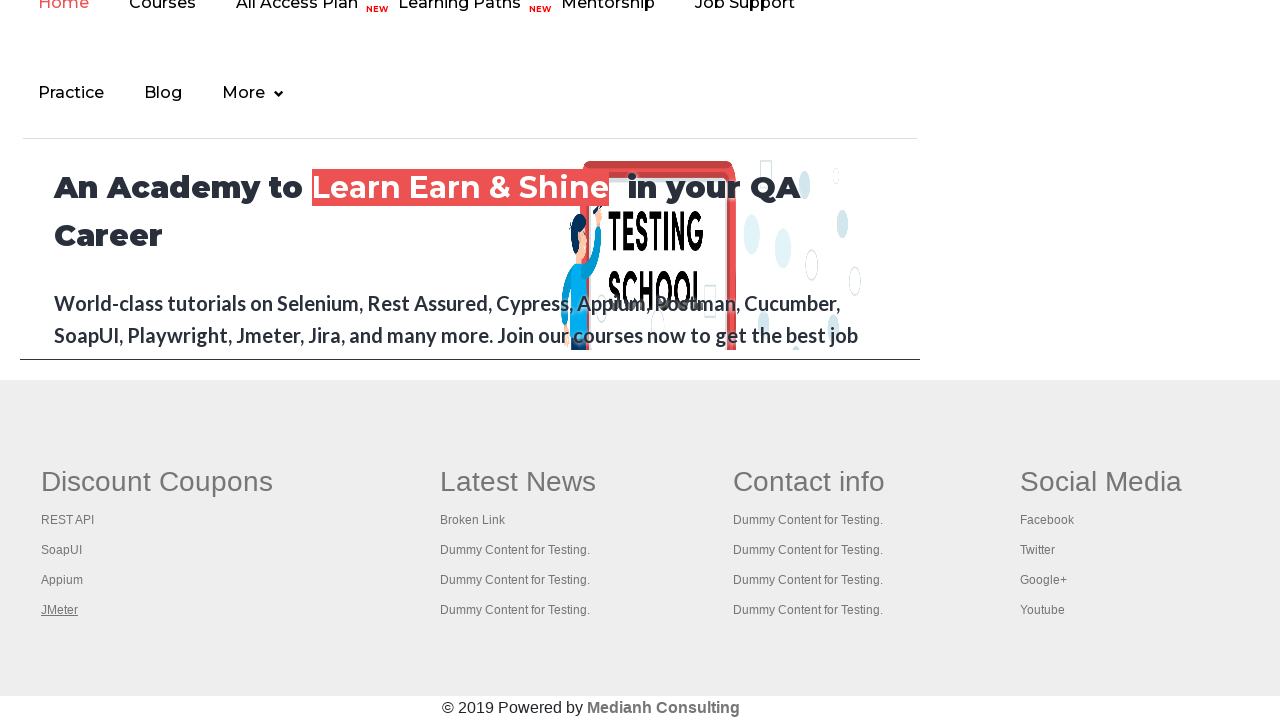

Brought tab to front with title: Apache JMeter - Apache JMeter™
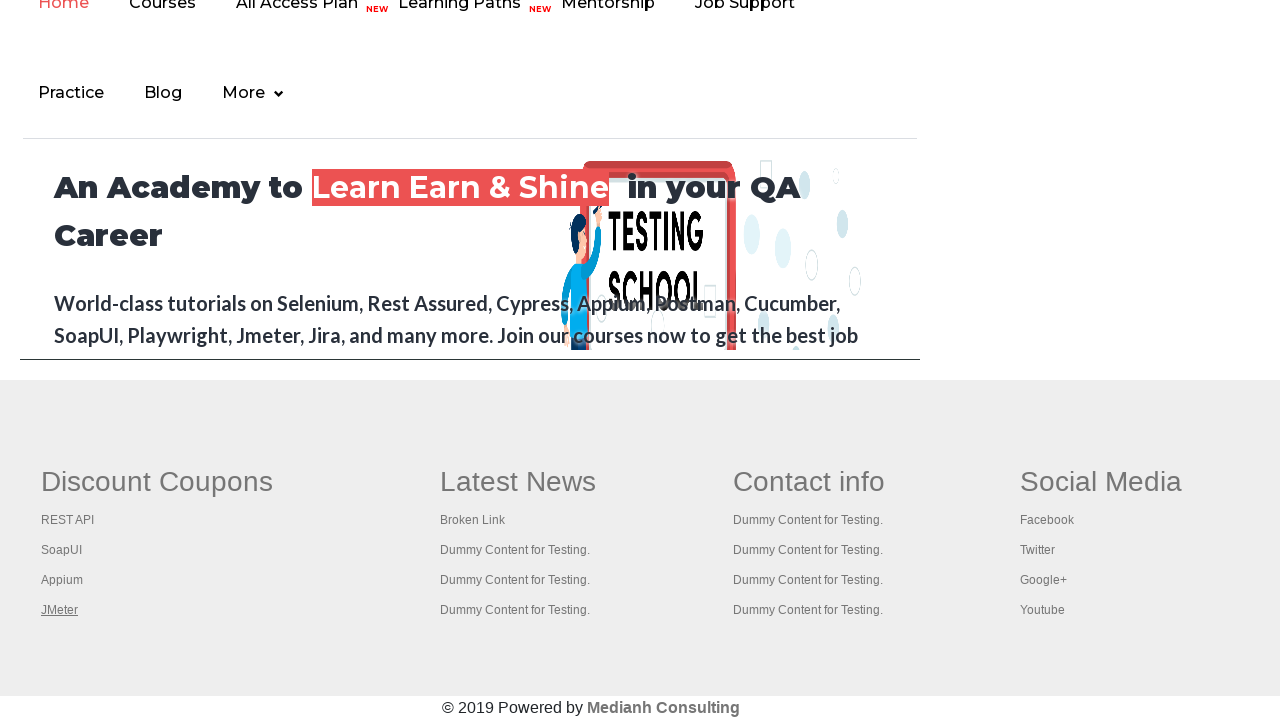

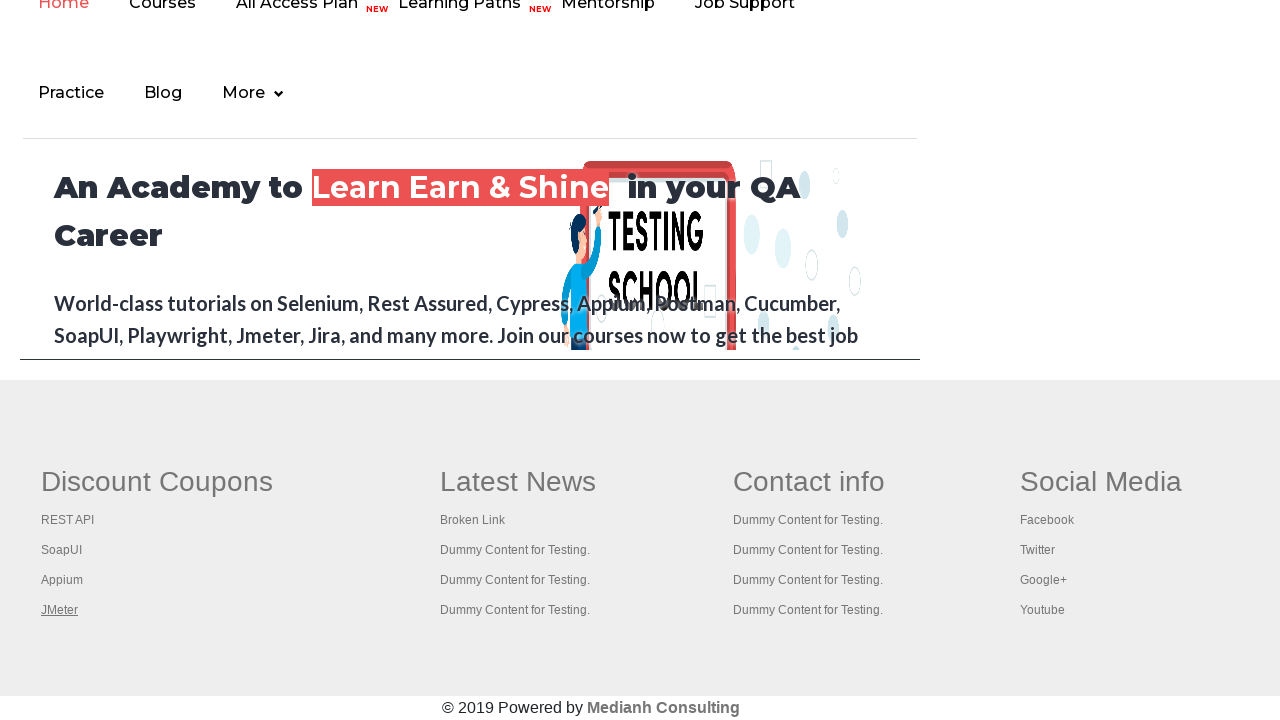